Navigates to Flipkart homepage and retrieves page information (title, URL, page source) to verify the page loaded correctly

Starting URL: https://www.flipkart.com

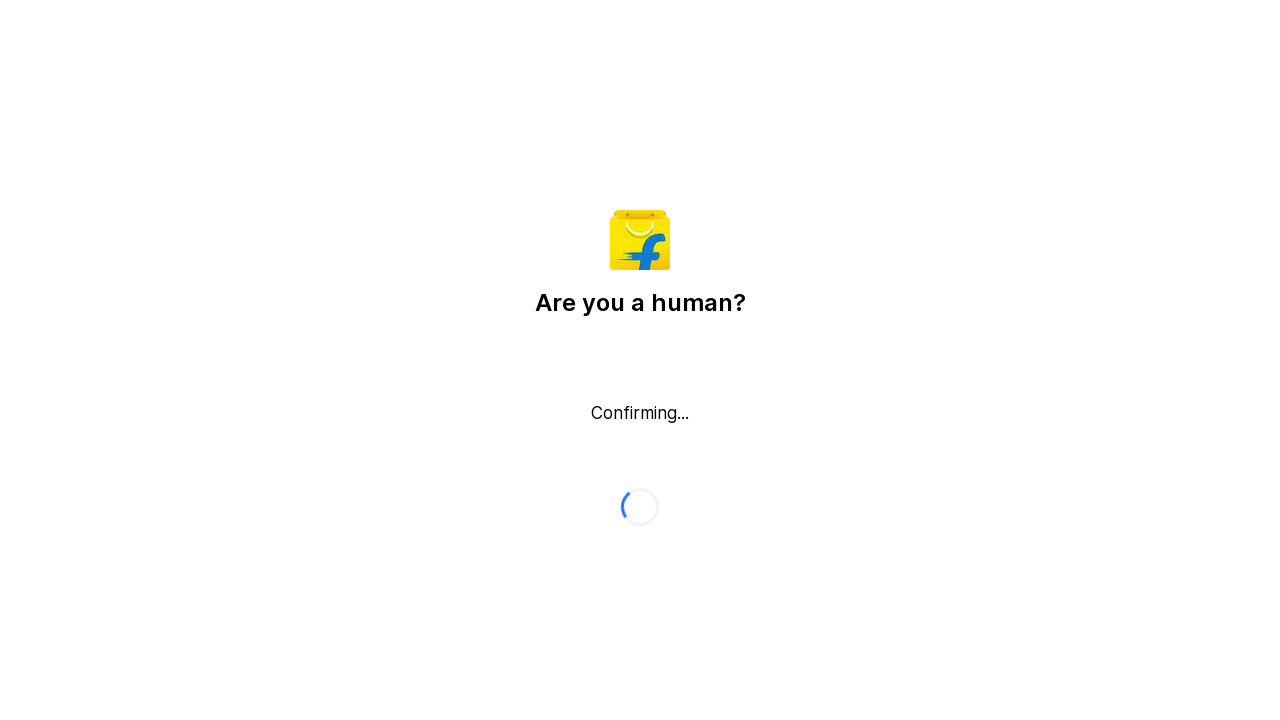

Waited for page to reach domcontentloaded state
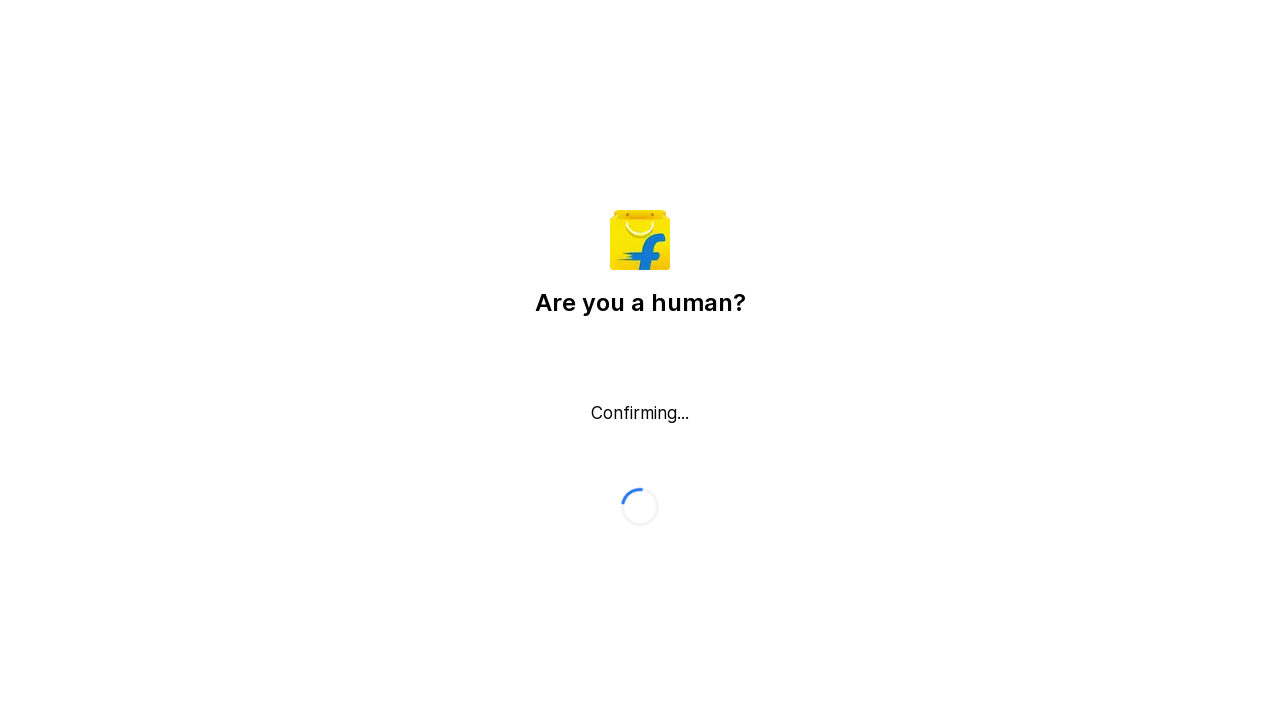

Retrieved page title: Flipkart reCAPTCHA
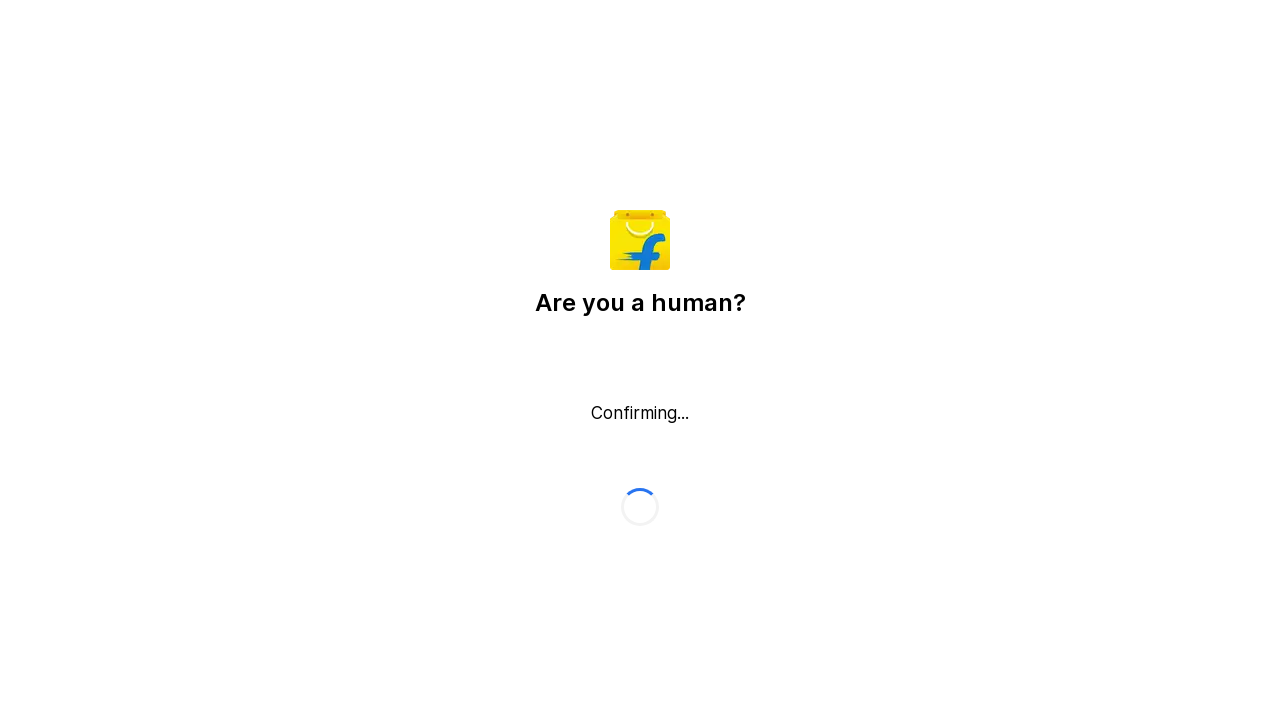

Retrieved current URL: https://www.flipkart.com/
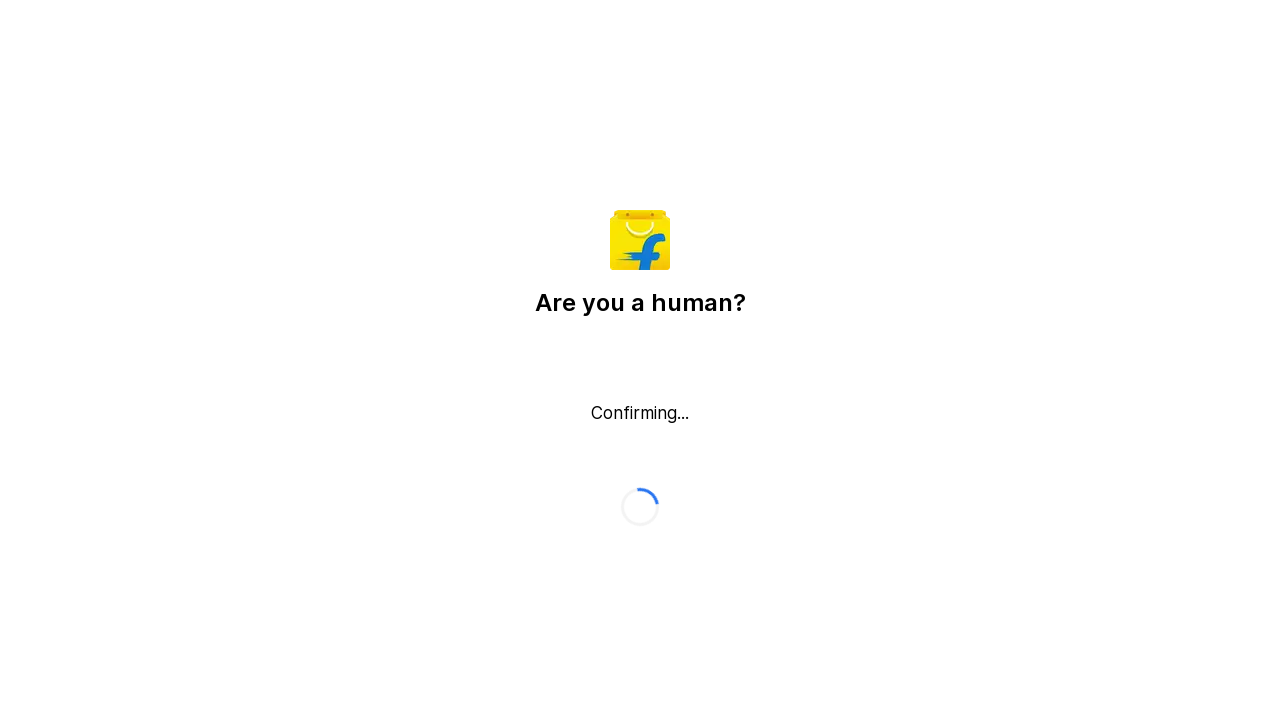

Retrieved page source content
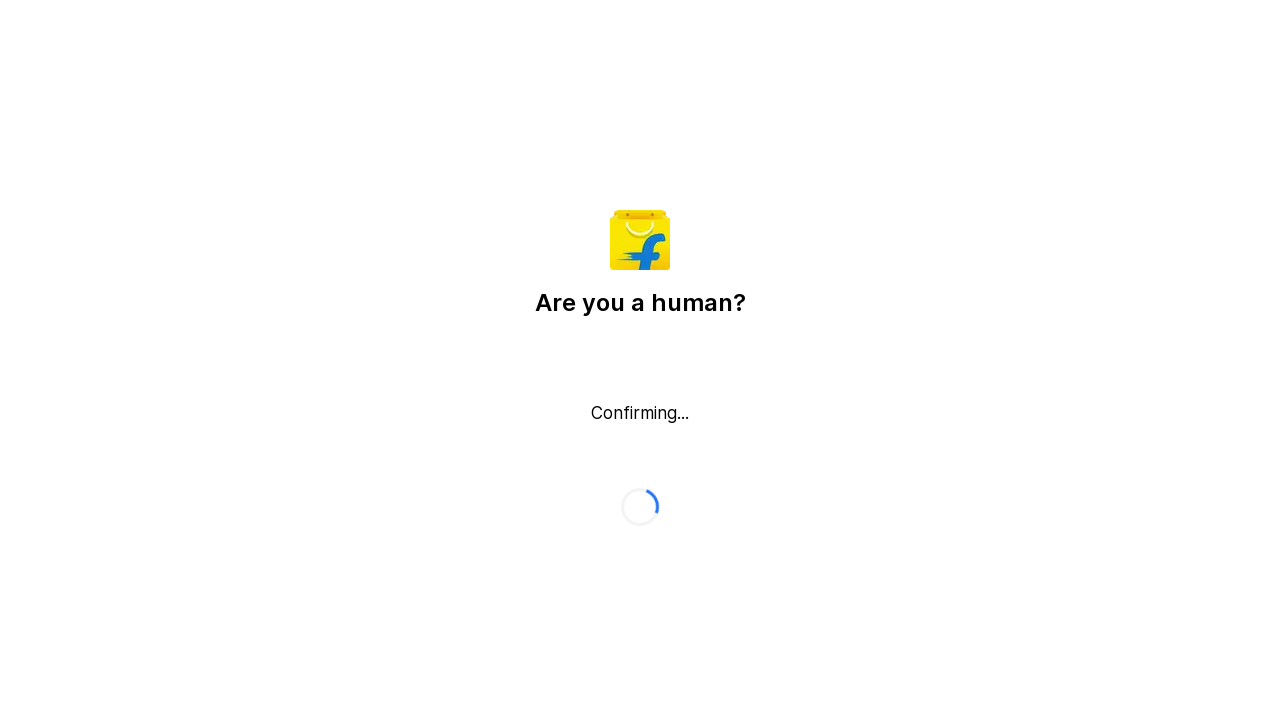

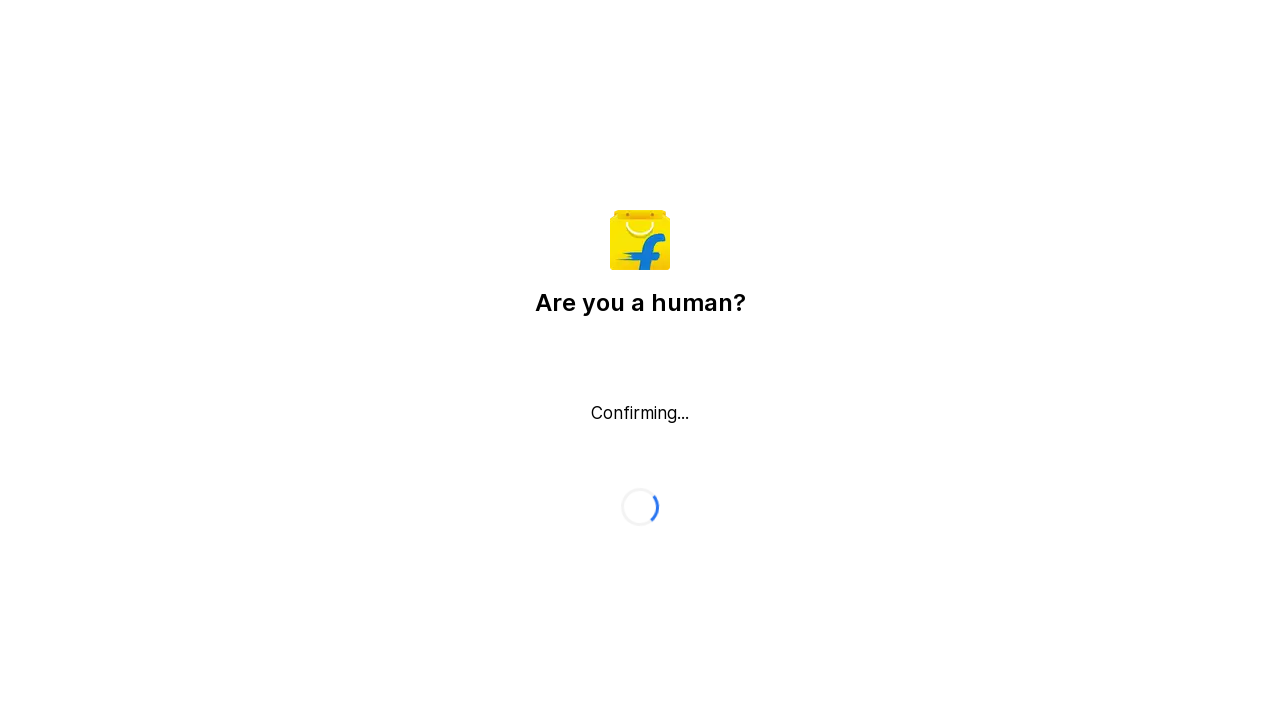